Tests browser window/popup handling by opening a new window, switching to it to fill a search field, then switching back to the main window to click another link.

Starting URL: https://skpatro.github.io/demo/links/

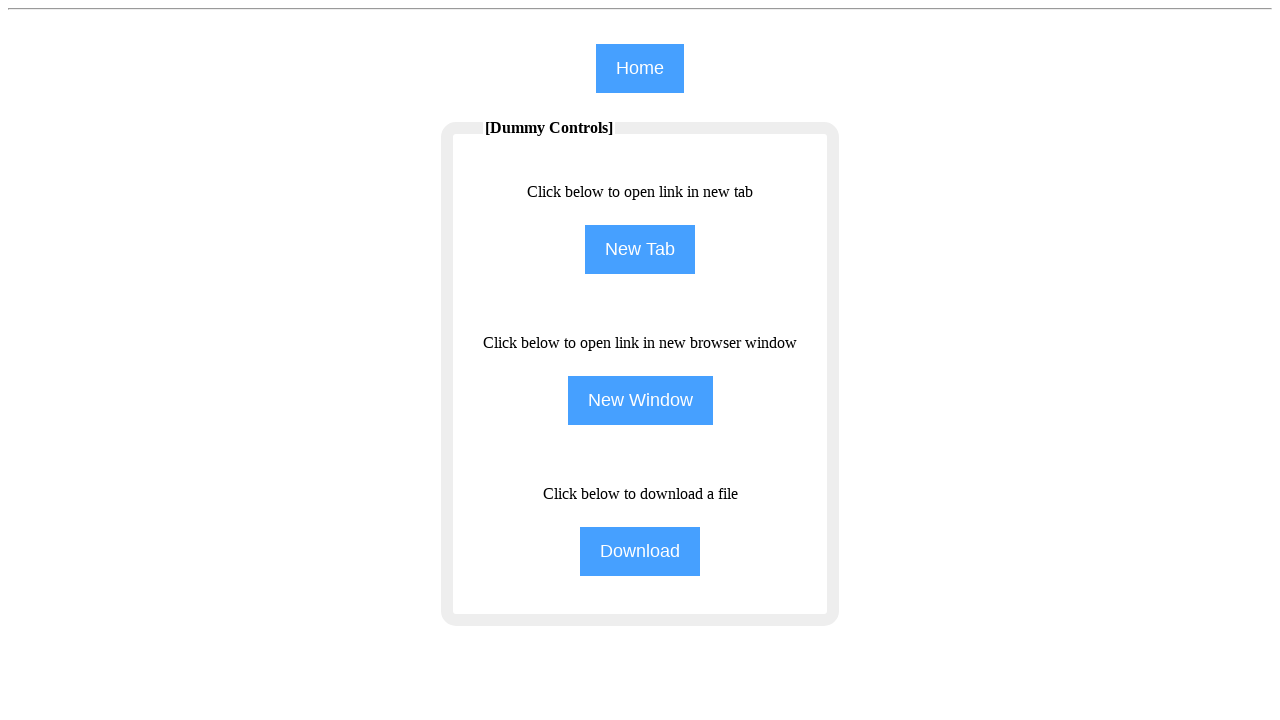

Clicked the 'NewWindow' button to open a child window at (640, 400) on input[name='NewWindow']
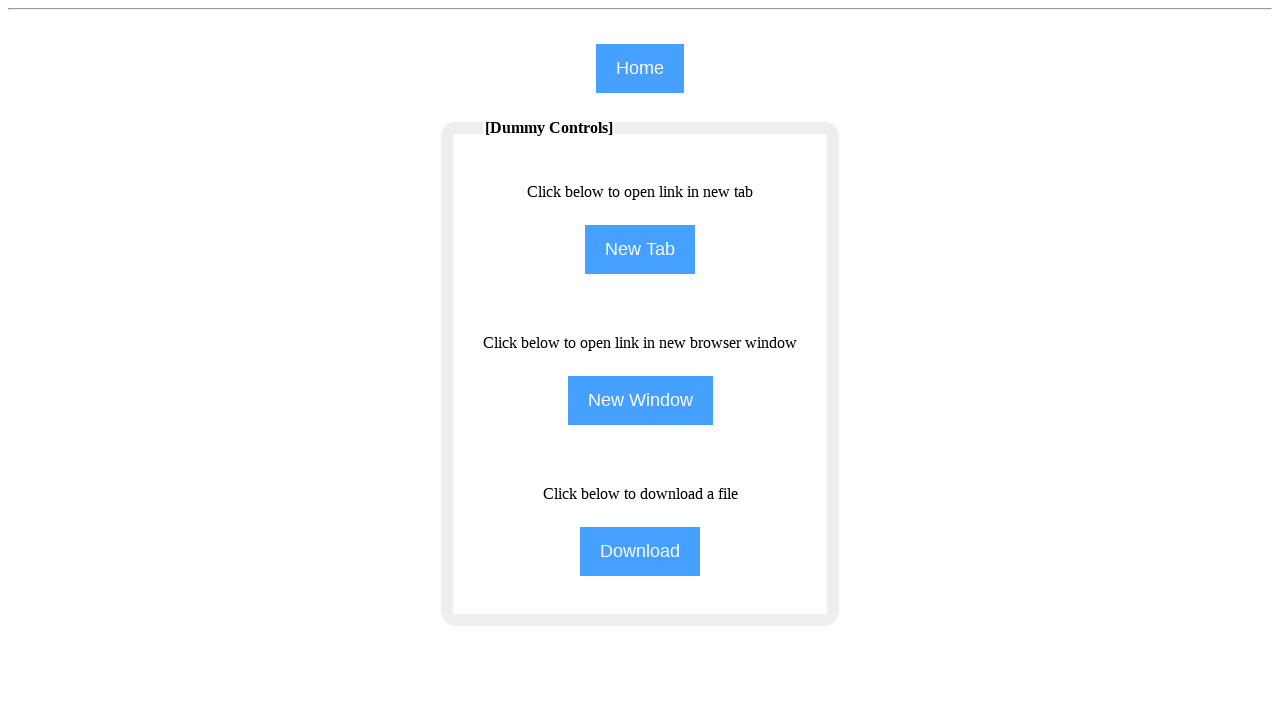

Waited for child window/popup to open
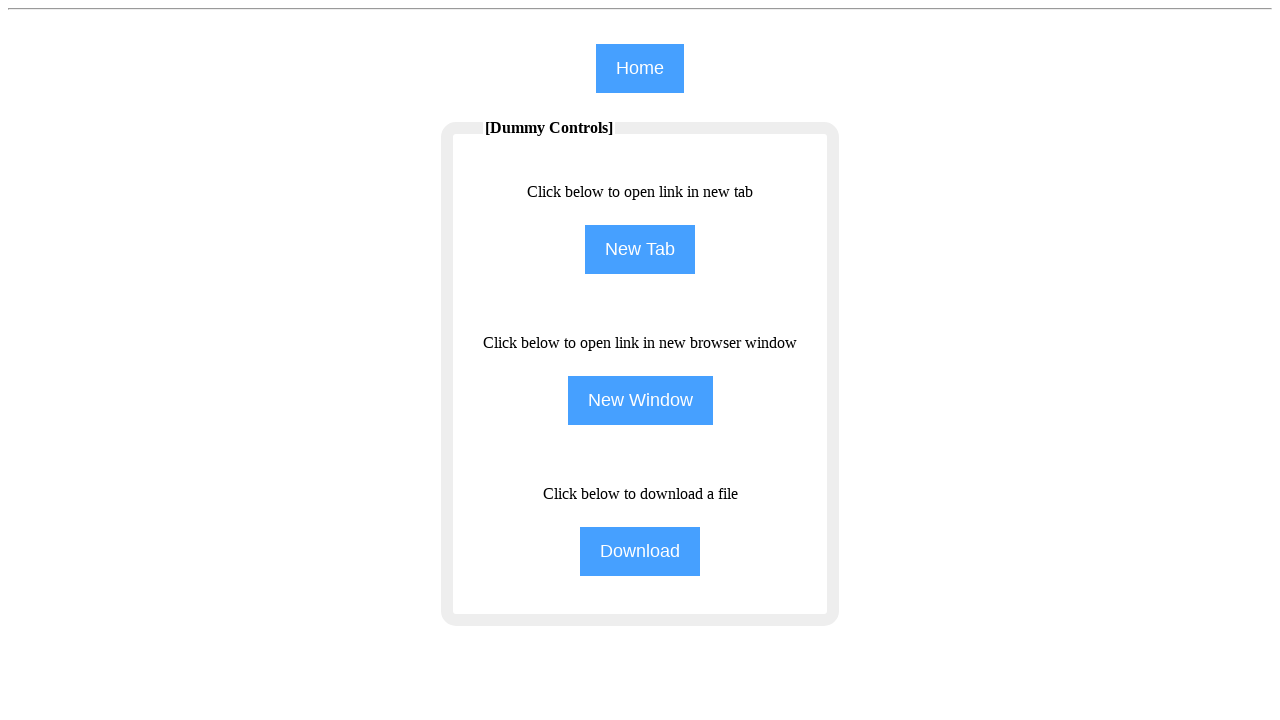

Retrieved all pages in the browser context
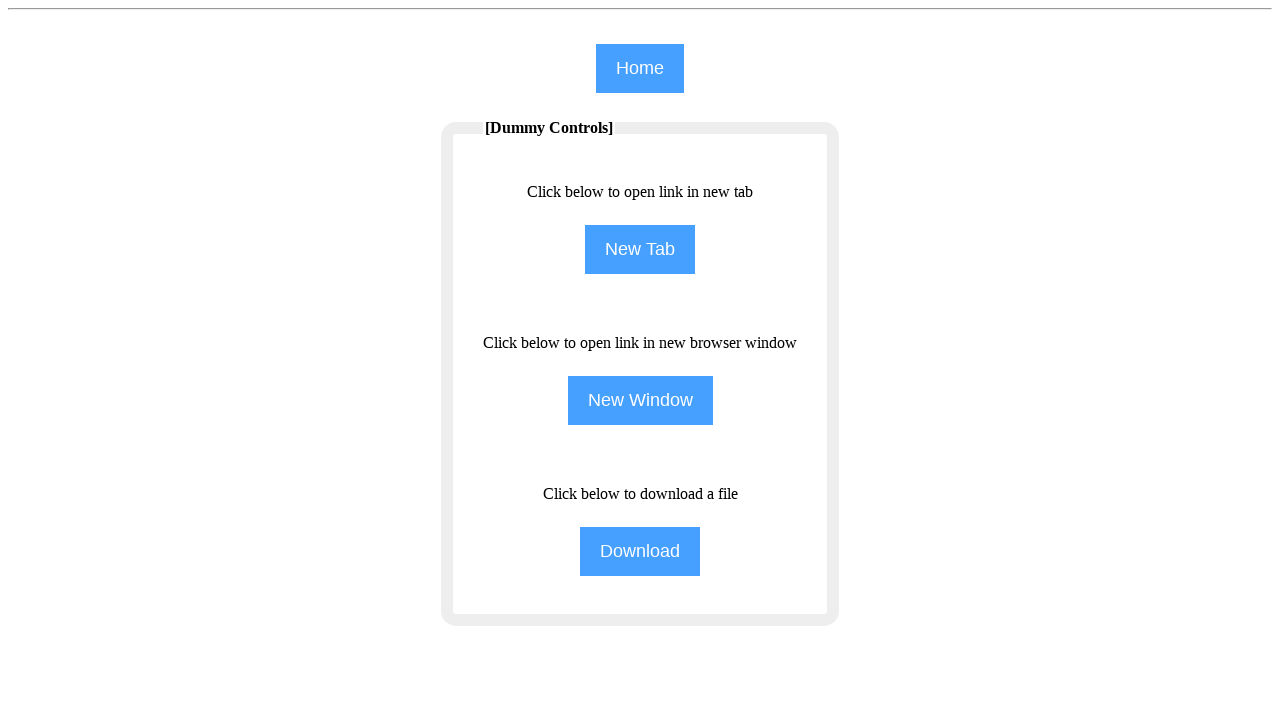

Switched to child window (second page)
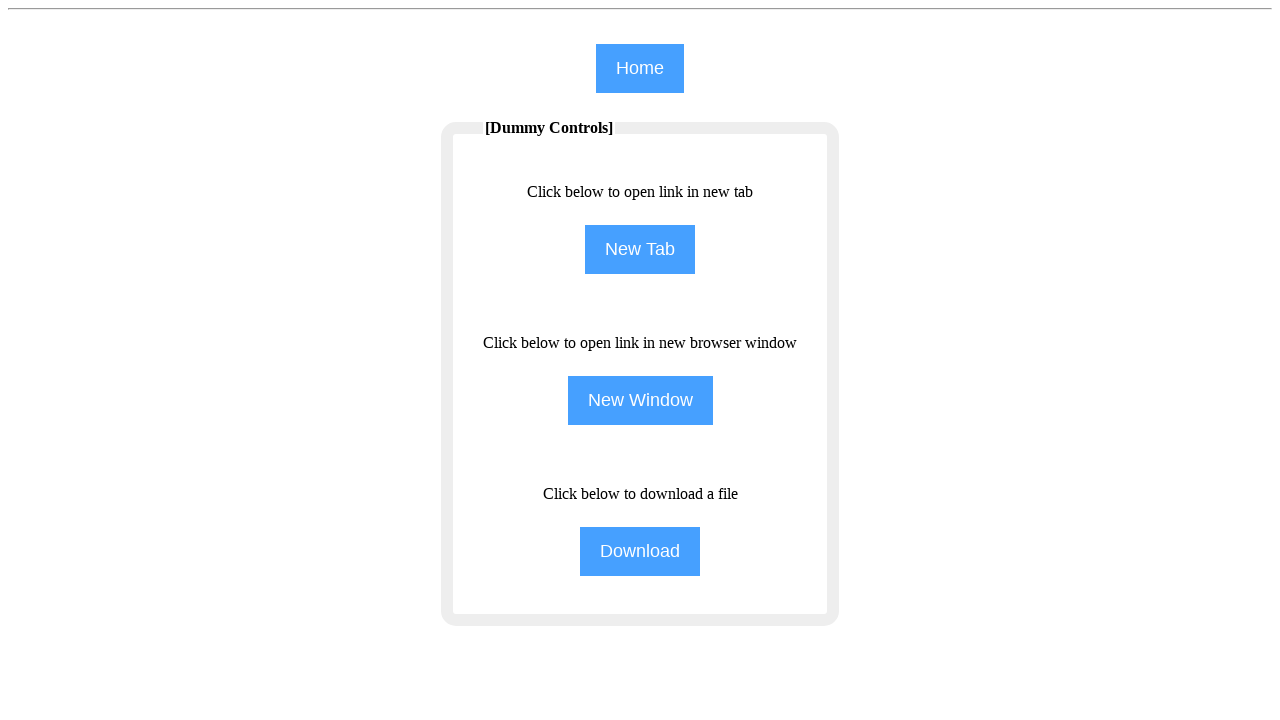

Filled search field in child window with 'selenium' on (//input[@class='field searchform-s'])[4]
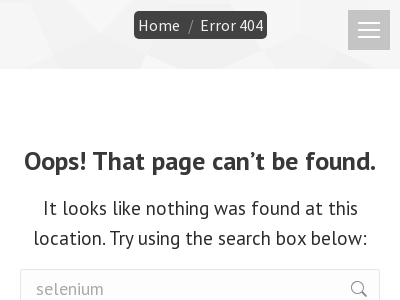

Switched back to main window and clicked the 'NewTab' button at (640, 250) on input[name='NewTab']
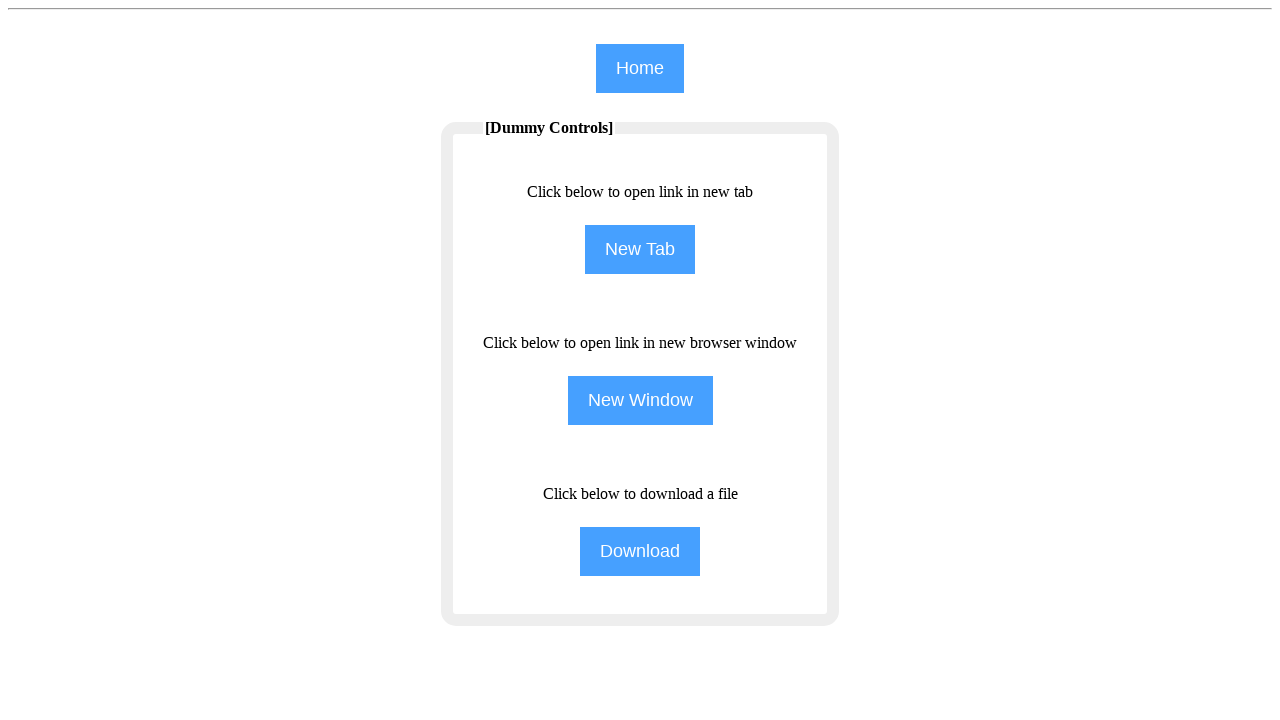

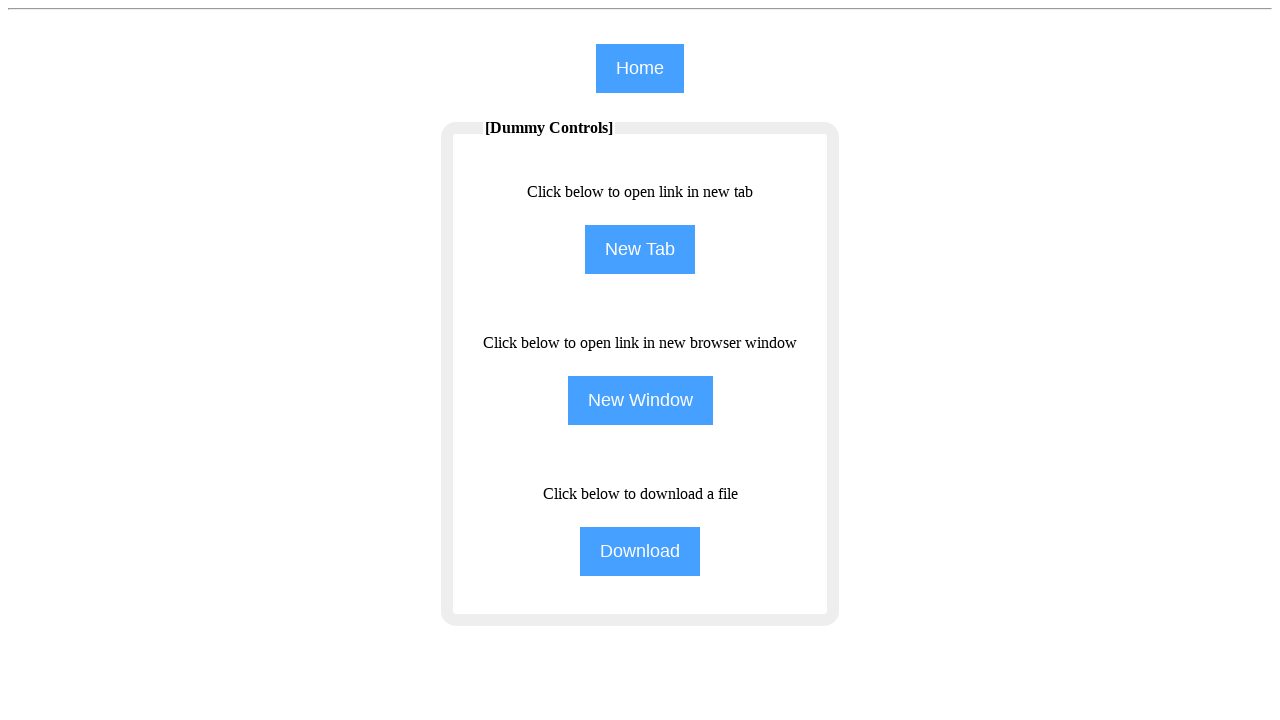